Tests radio button selection functionality by finding all radio buttons and clicking the one with a specific value (BMW)

Starting URL: https://www.letskodeit.com/practice

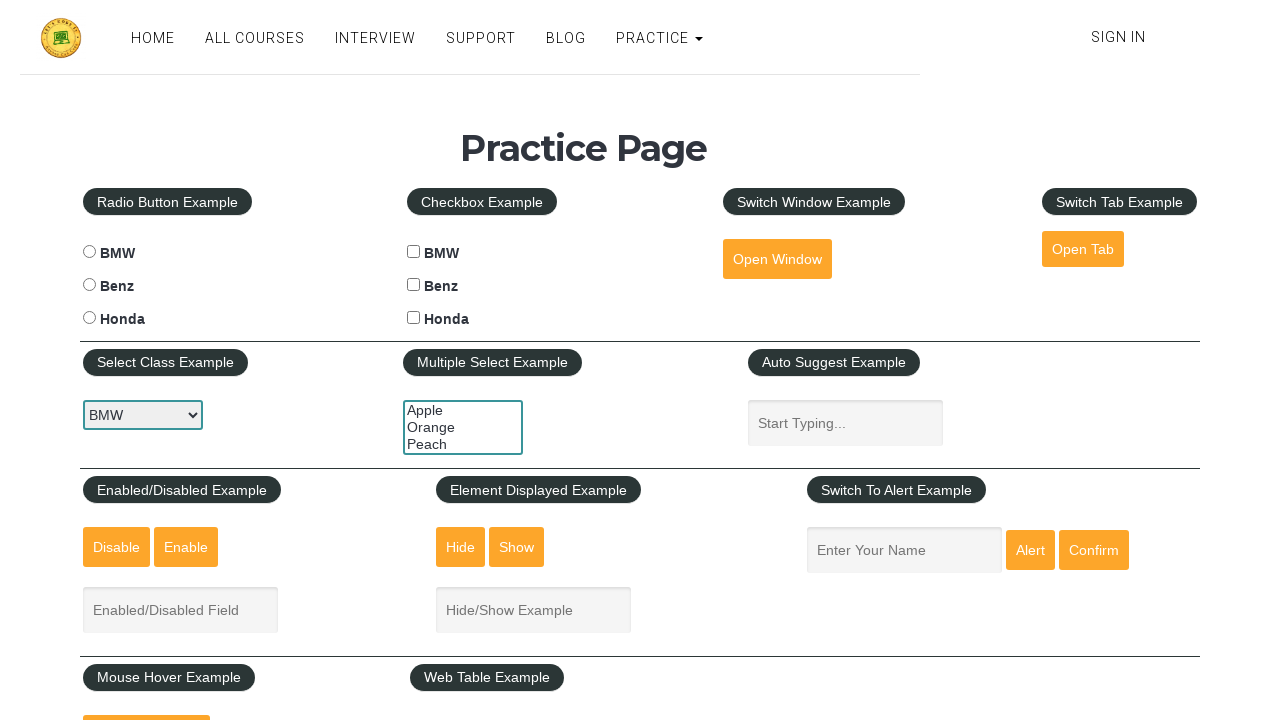

Navigated to practice page
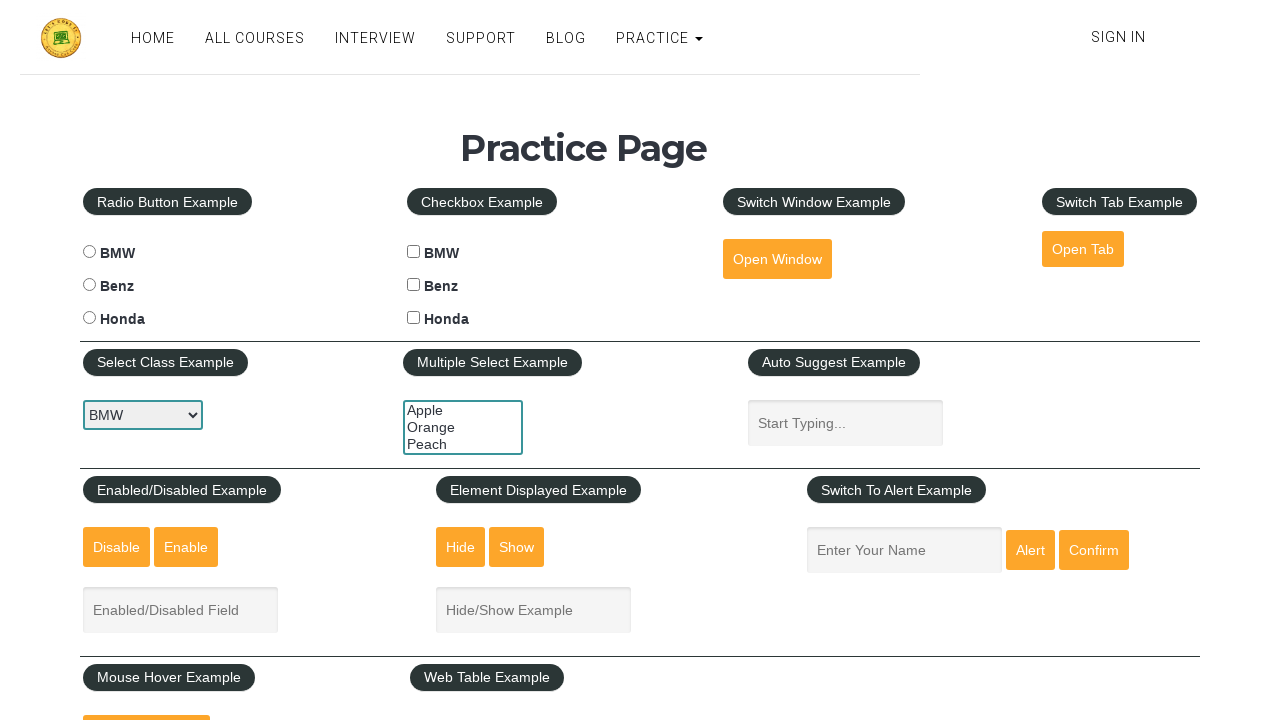

Clicked radio button with value 'bmw' at (89, 252) on input[type='radio'][value='bmw']
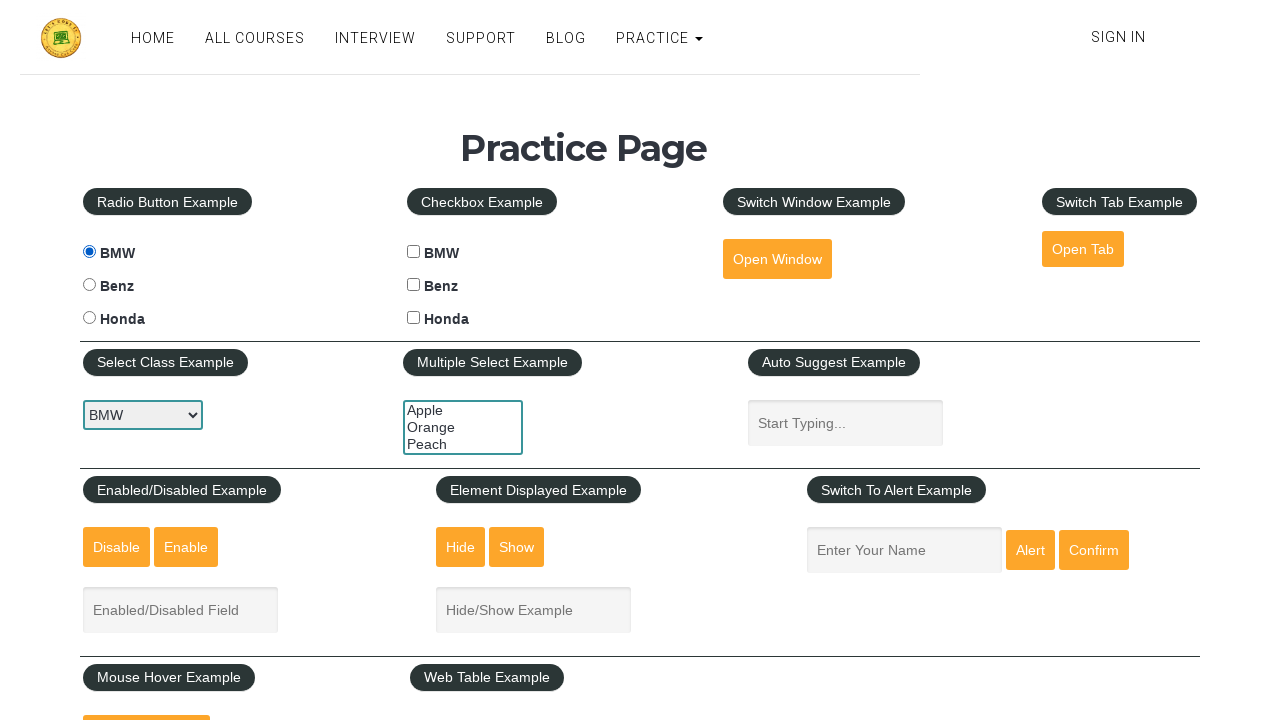

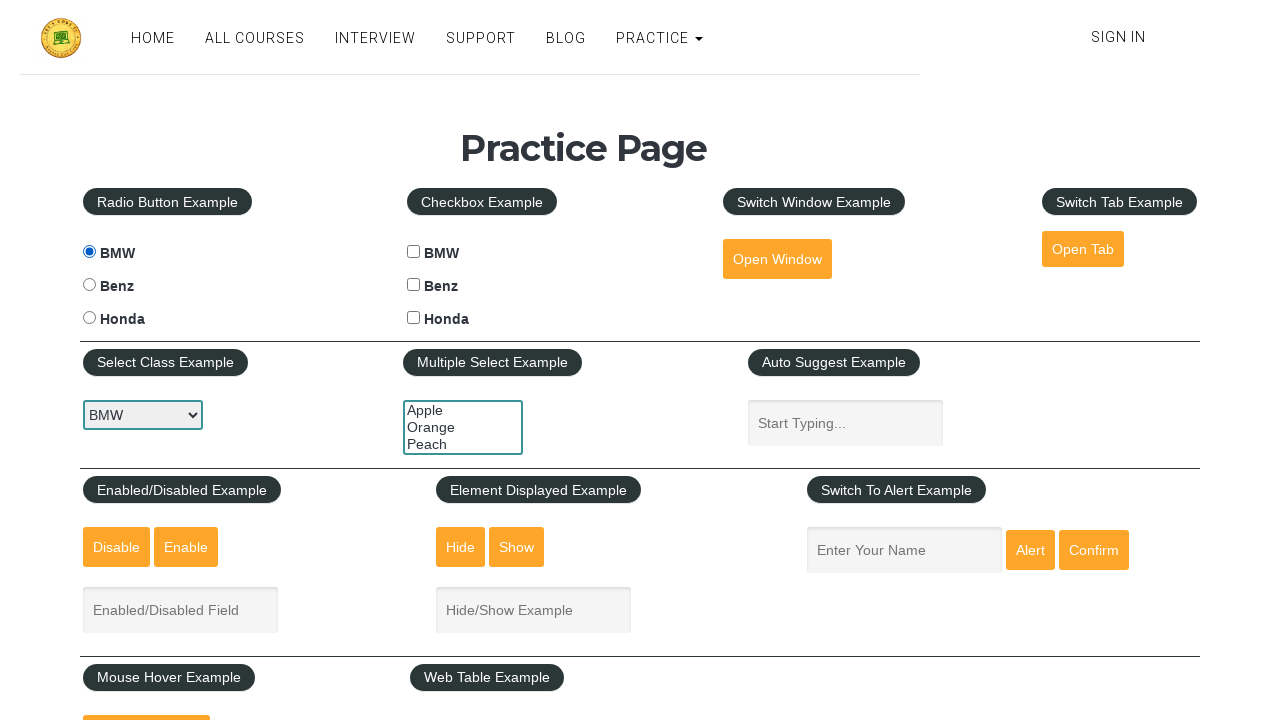